Tests complete site navigation by visiting the main routes (Inicio, Perritos, Comercios) and verifying each page loads successfully.

Starting URL: https://4tlixco.vercel.app/

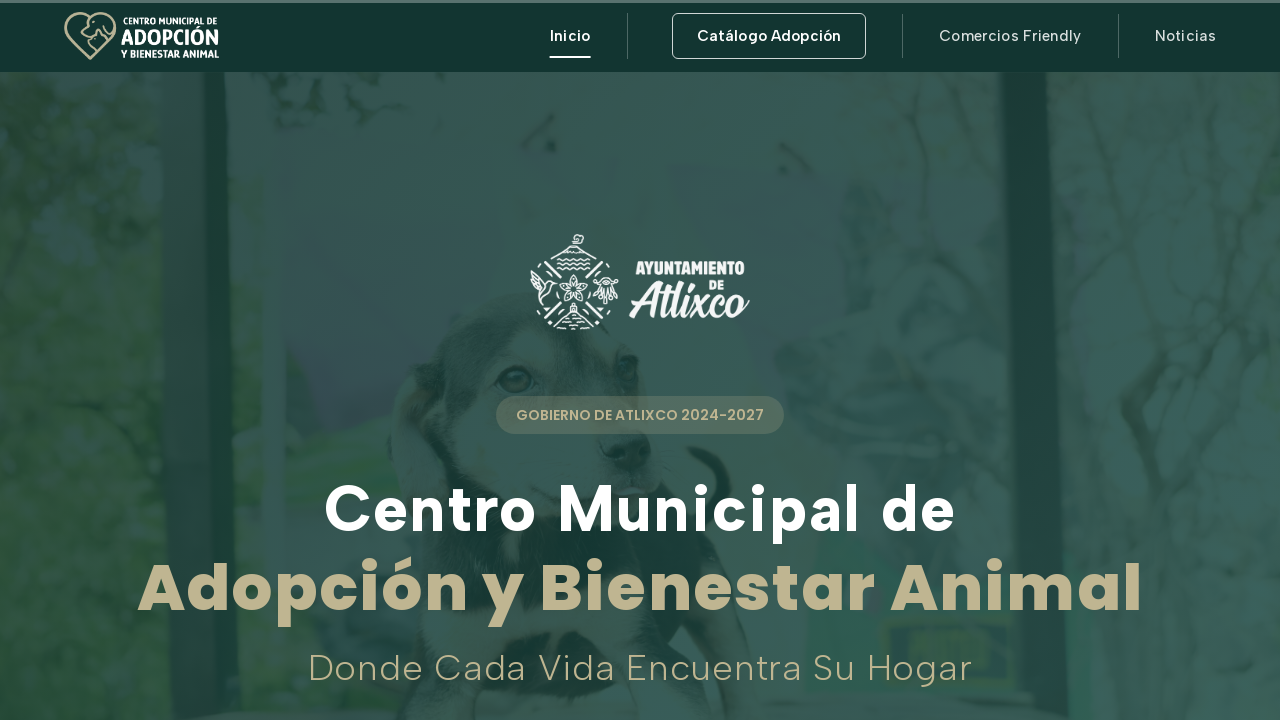

Navigated to Inicio route at /
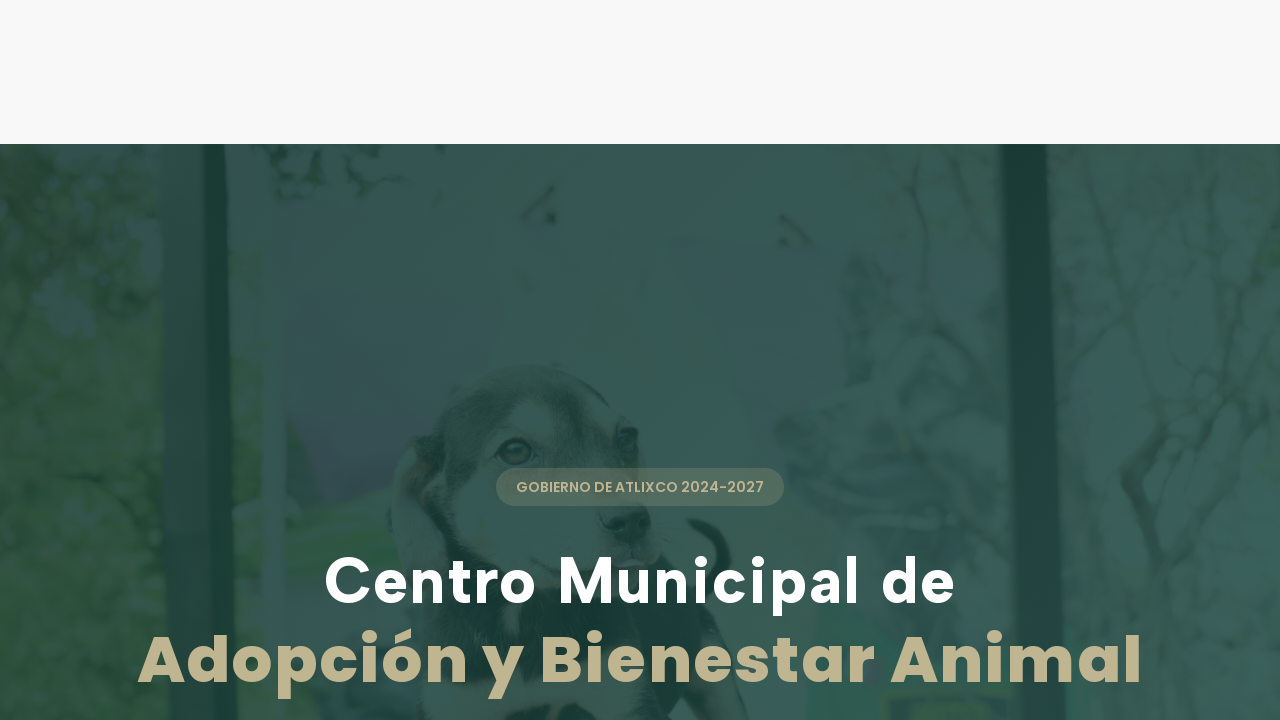

Verified page title contains 'Atlixco' on Inicio page
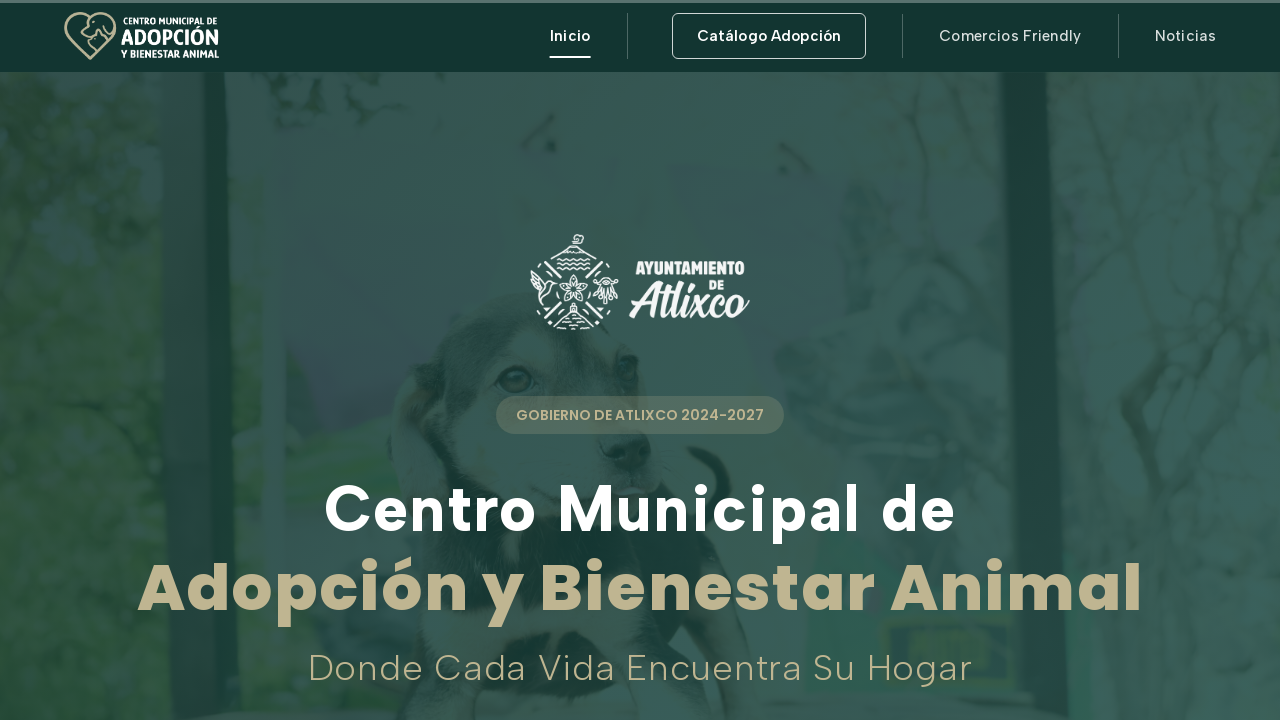

Navigated to Perritos route at /perritos
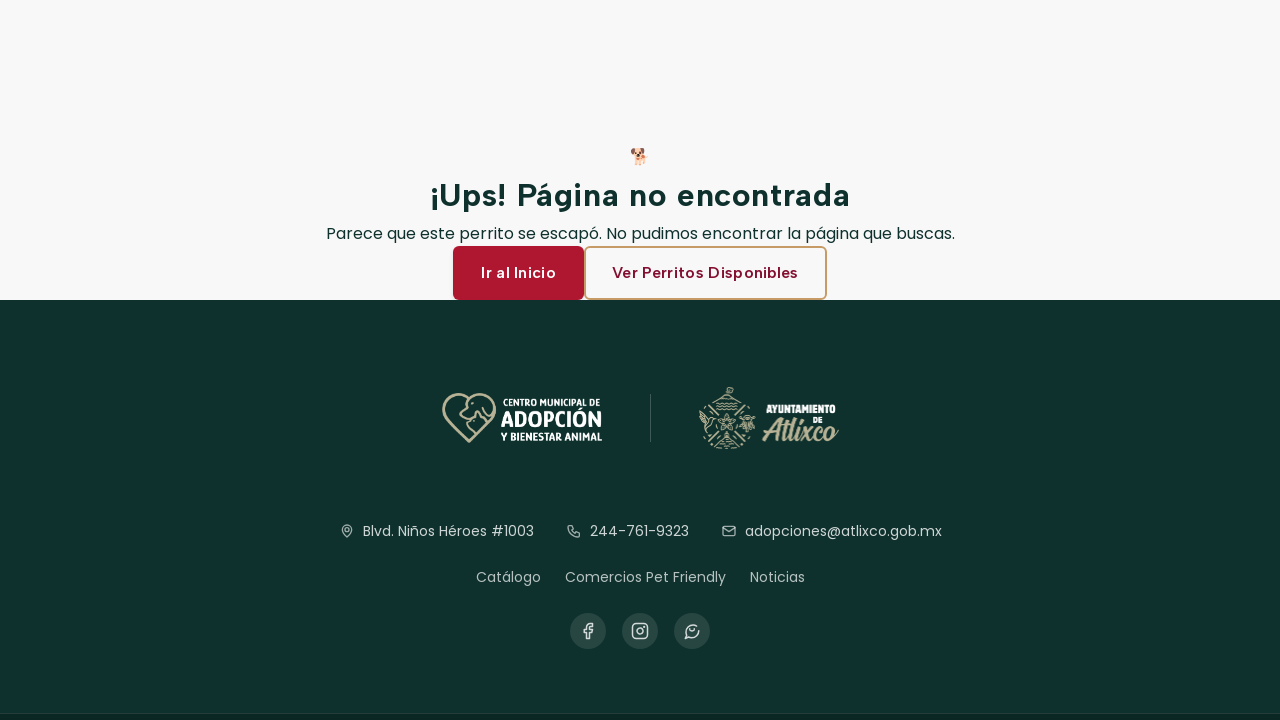

Verified page title contains 'Atlixco' on Perritos page
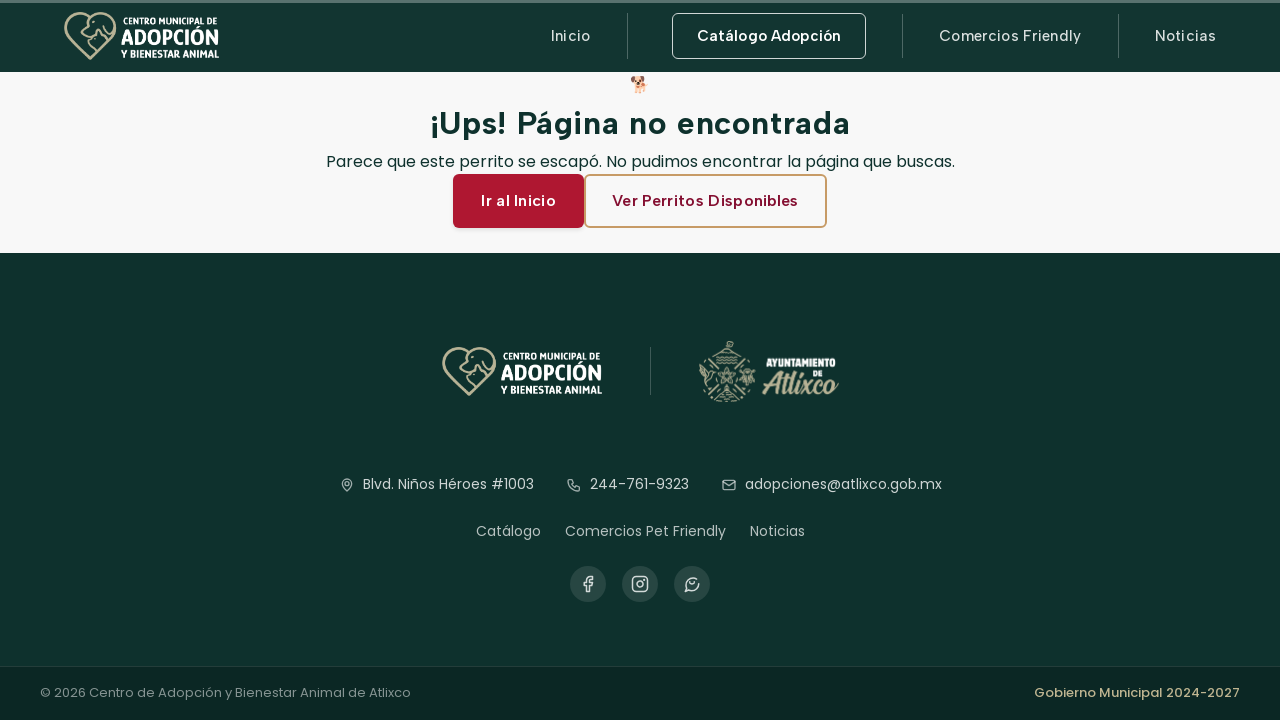

Navigated to Comercios route at /comercios
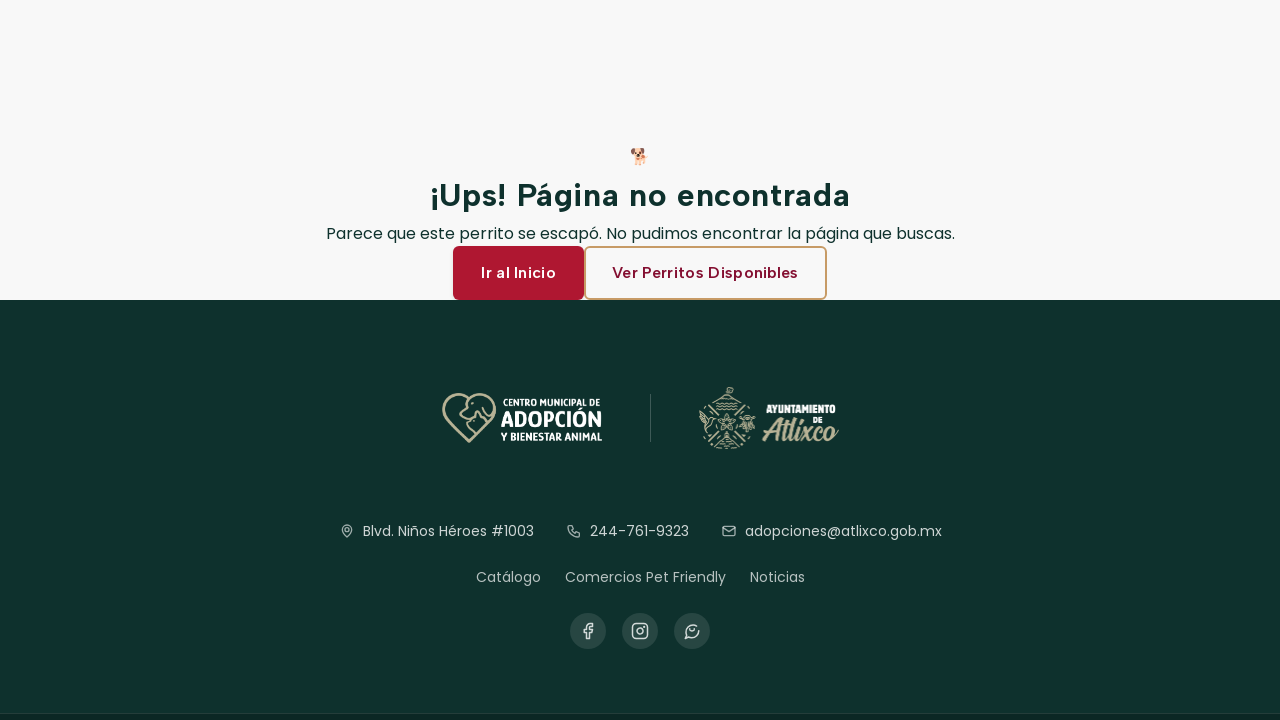

Verified page title contains 'Atlixco' on Comercios page
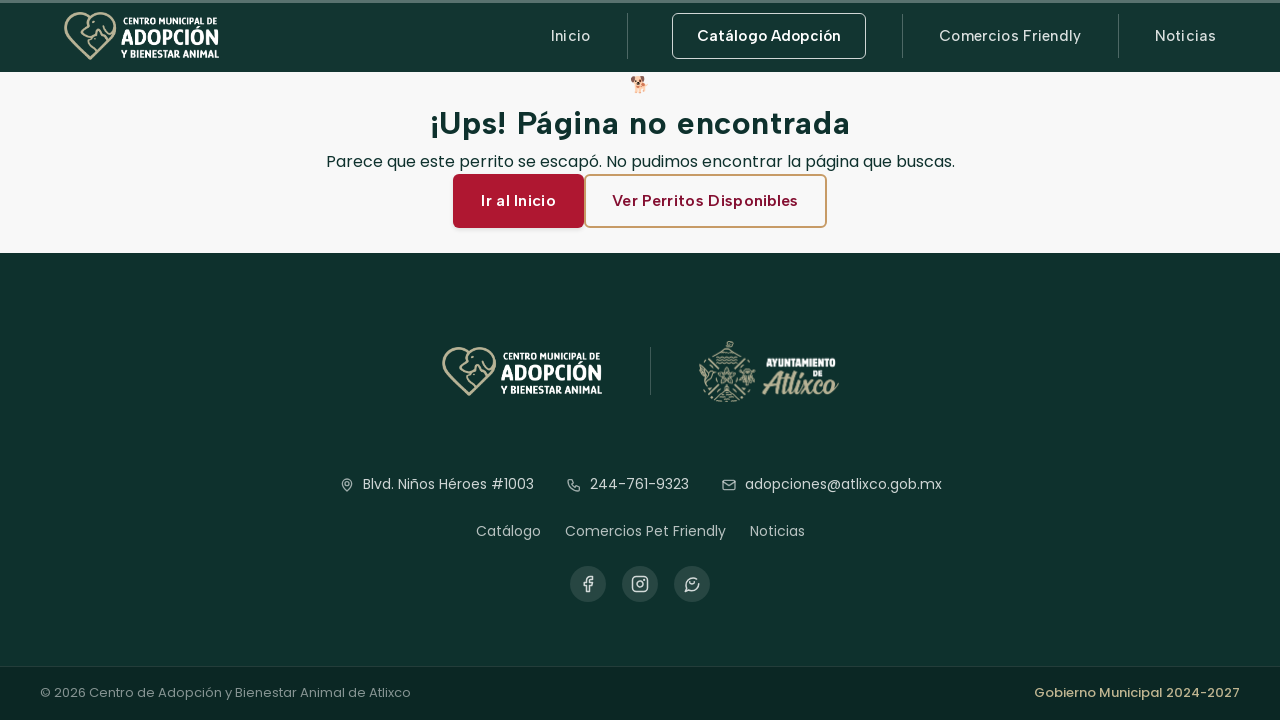

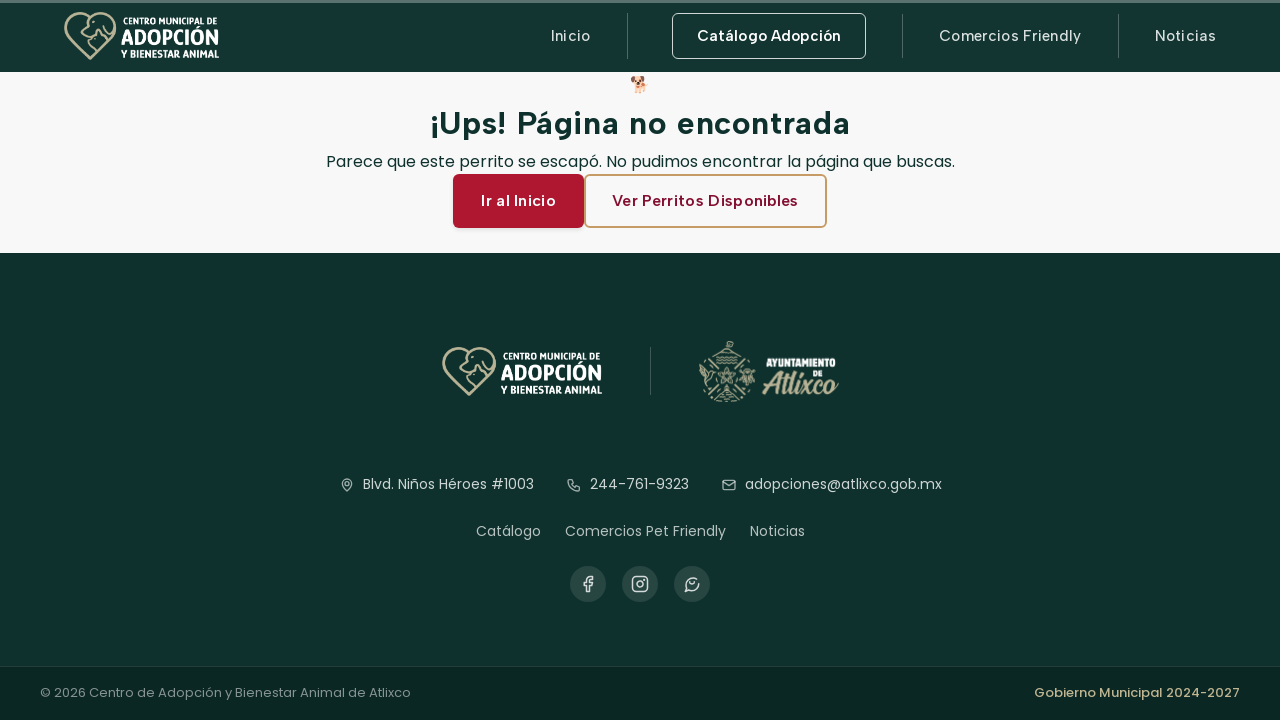